Tests displaying jQuery Growl notifications on a page by injecting jQuery and jQuery Growl libraries via JavaScript execution, then showing various notification messages (default, error, notice, warning).

Starting URL: https://the-internet.herokuapp.com

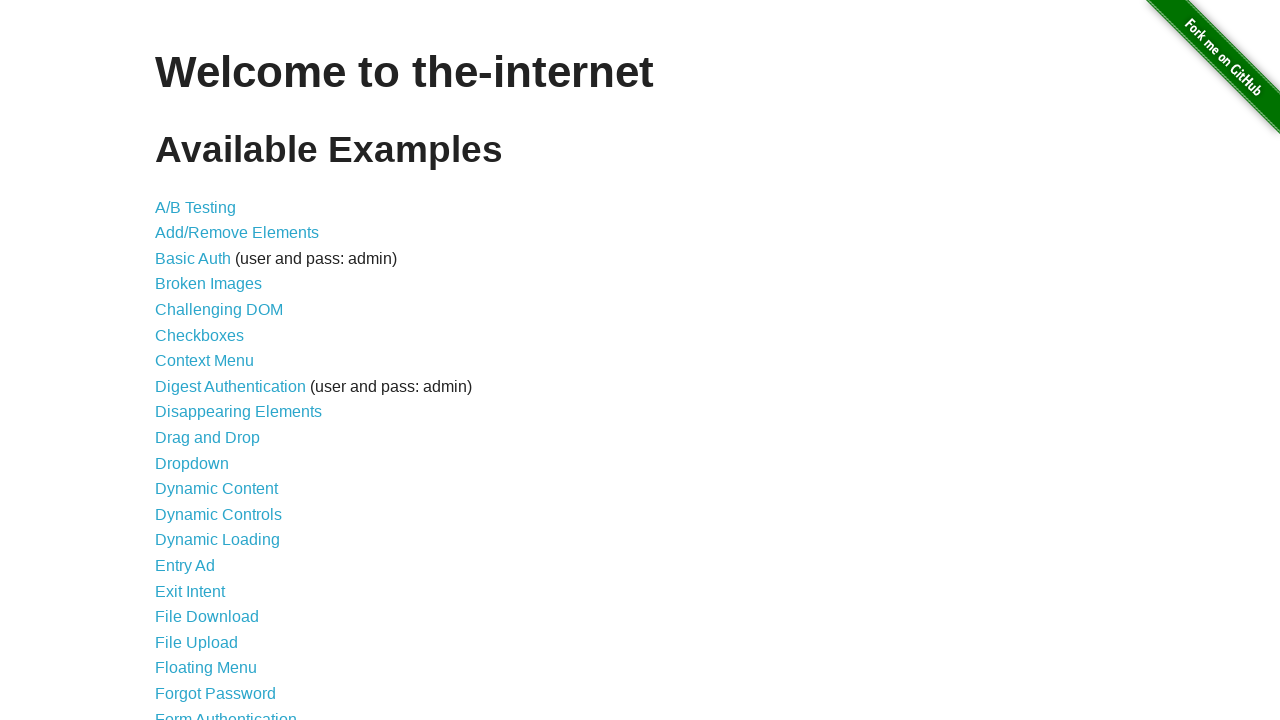

Injected jQuery library into page if not already present
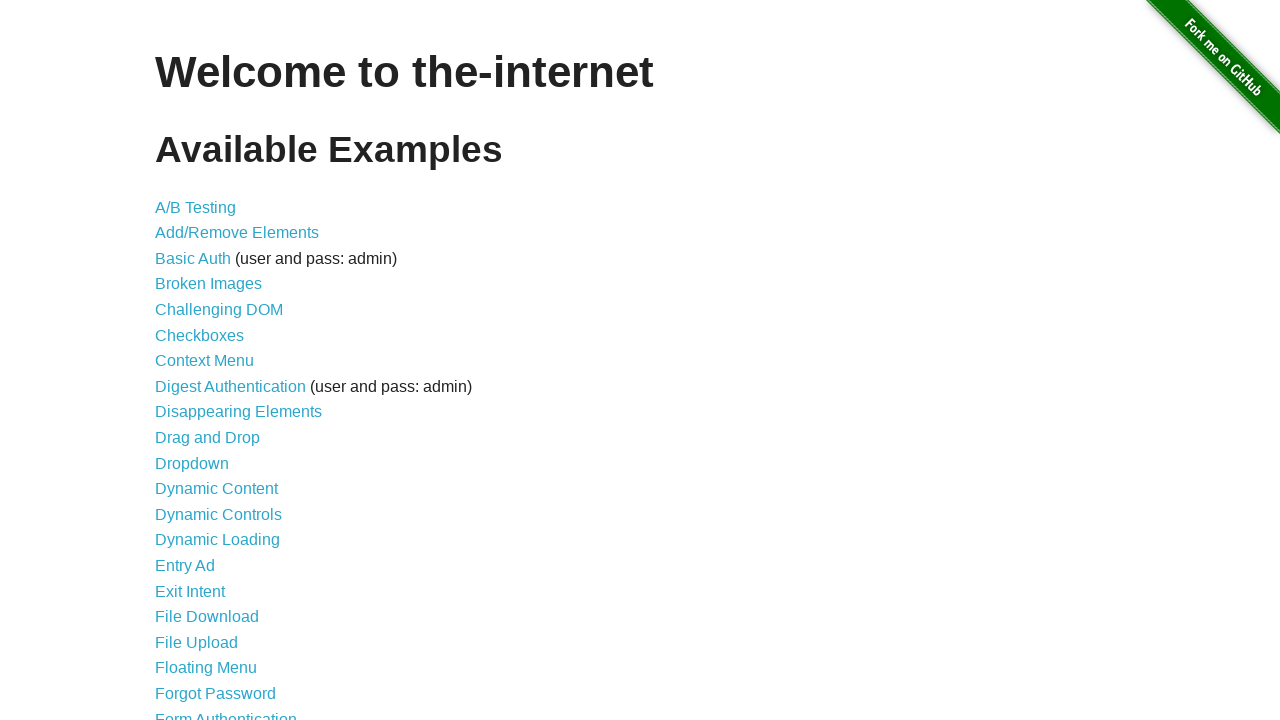

jQuery library loaded successfully
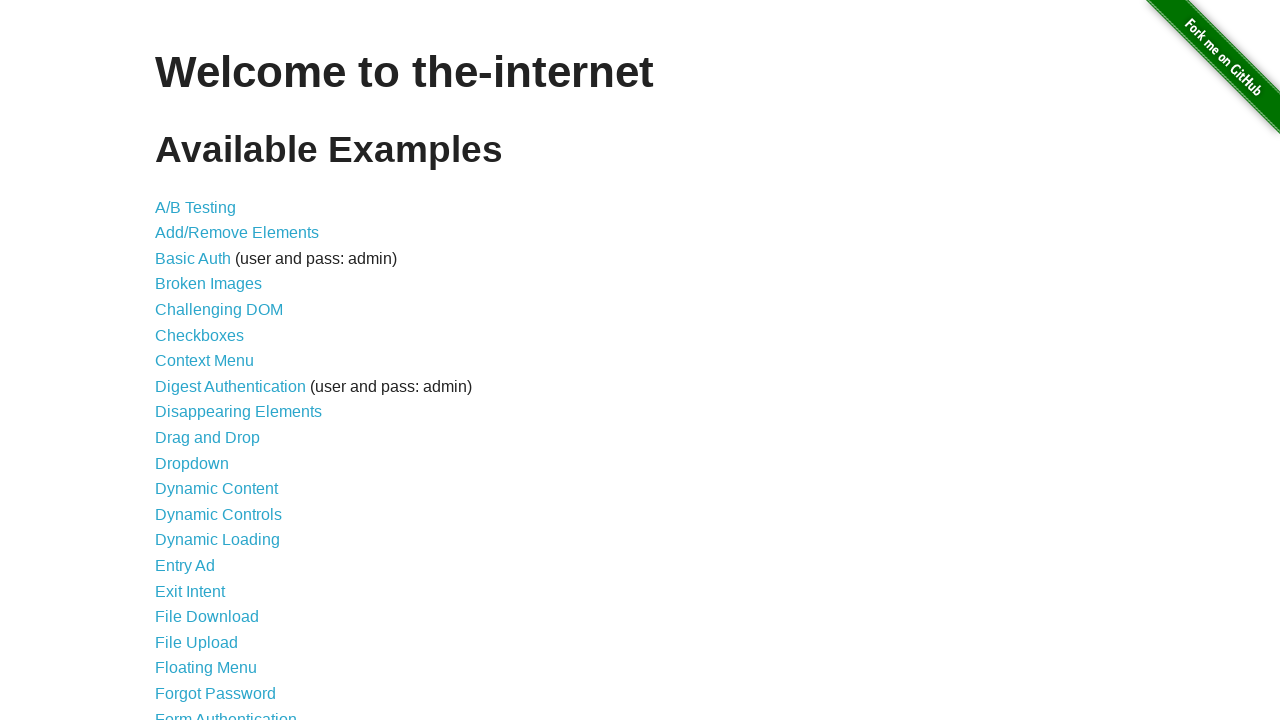

Injected jQuery Growl library into page
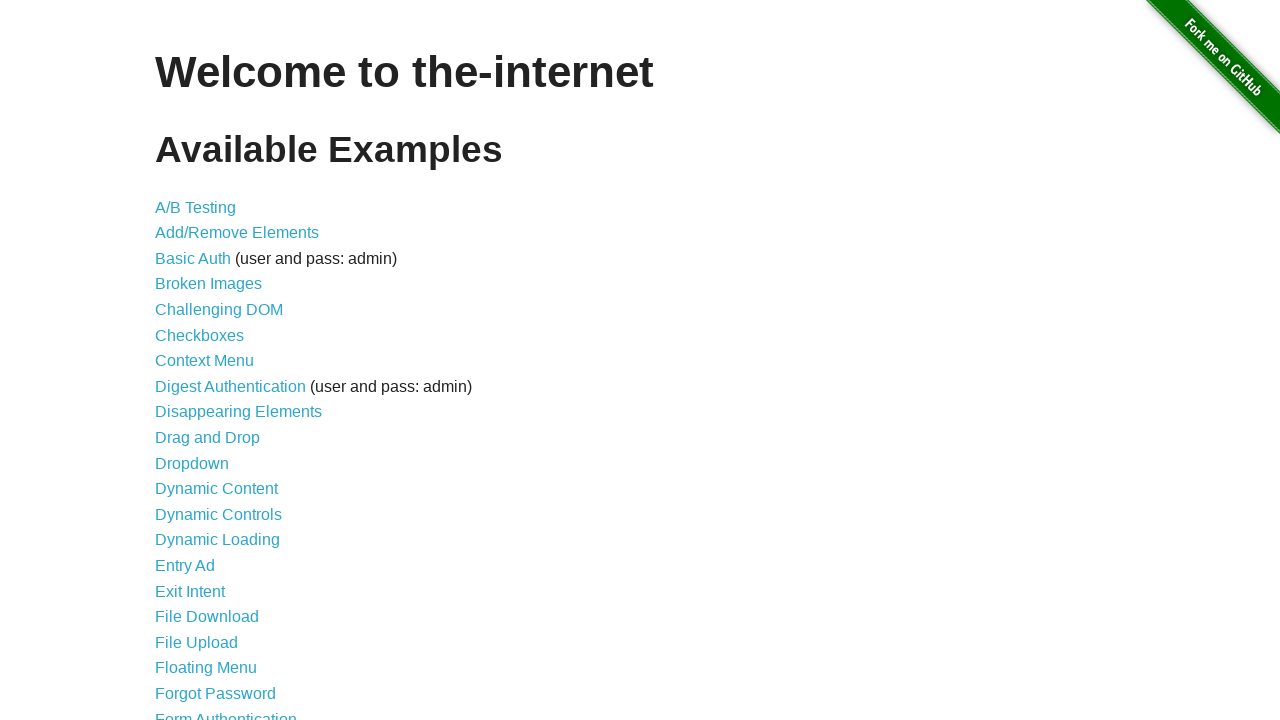

Added jQuery Growl CSS stylesheet to page
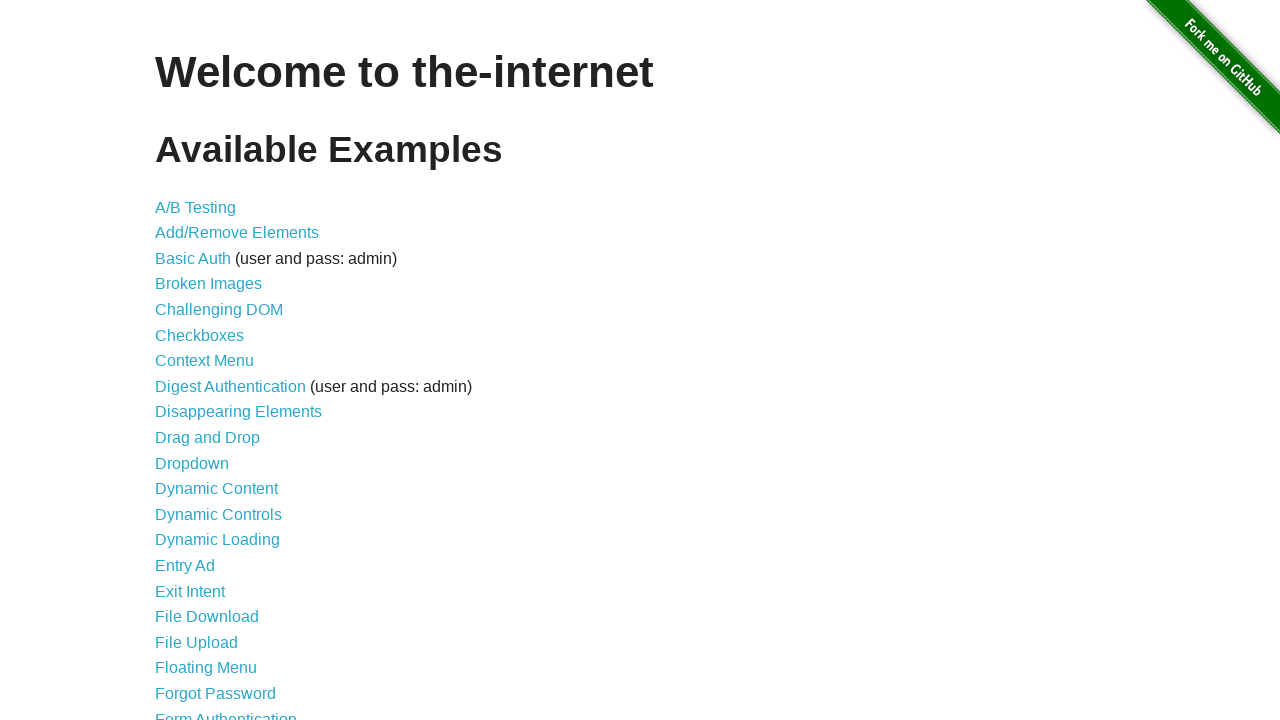

Waited for Growl library to load
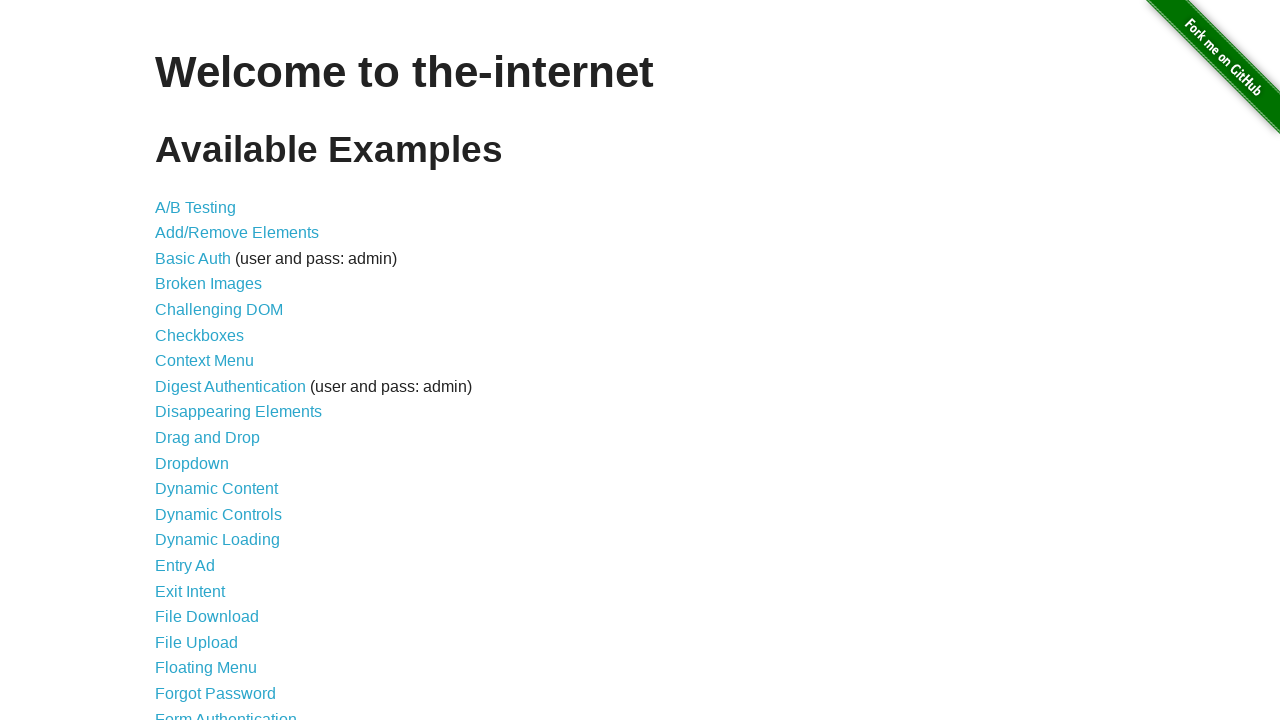

Displayed default Growl notification with title 'GET' and message '/'
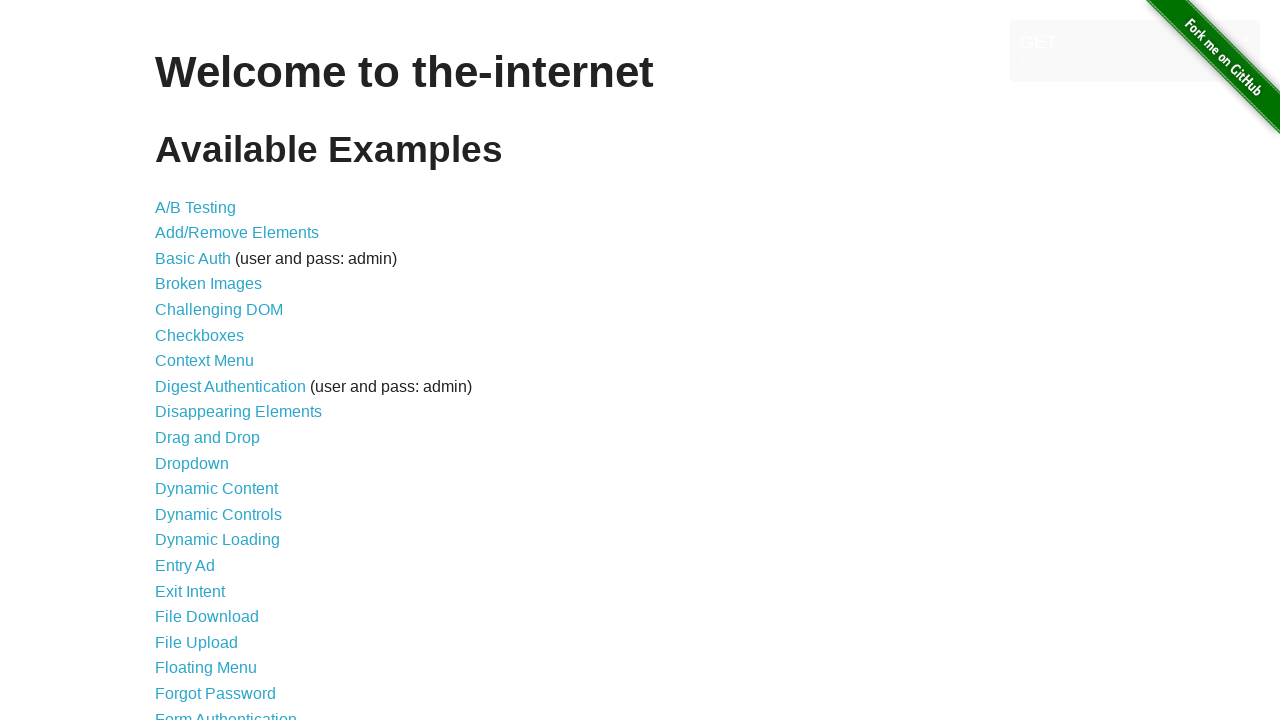

Displayed error Growl notification
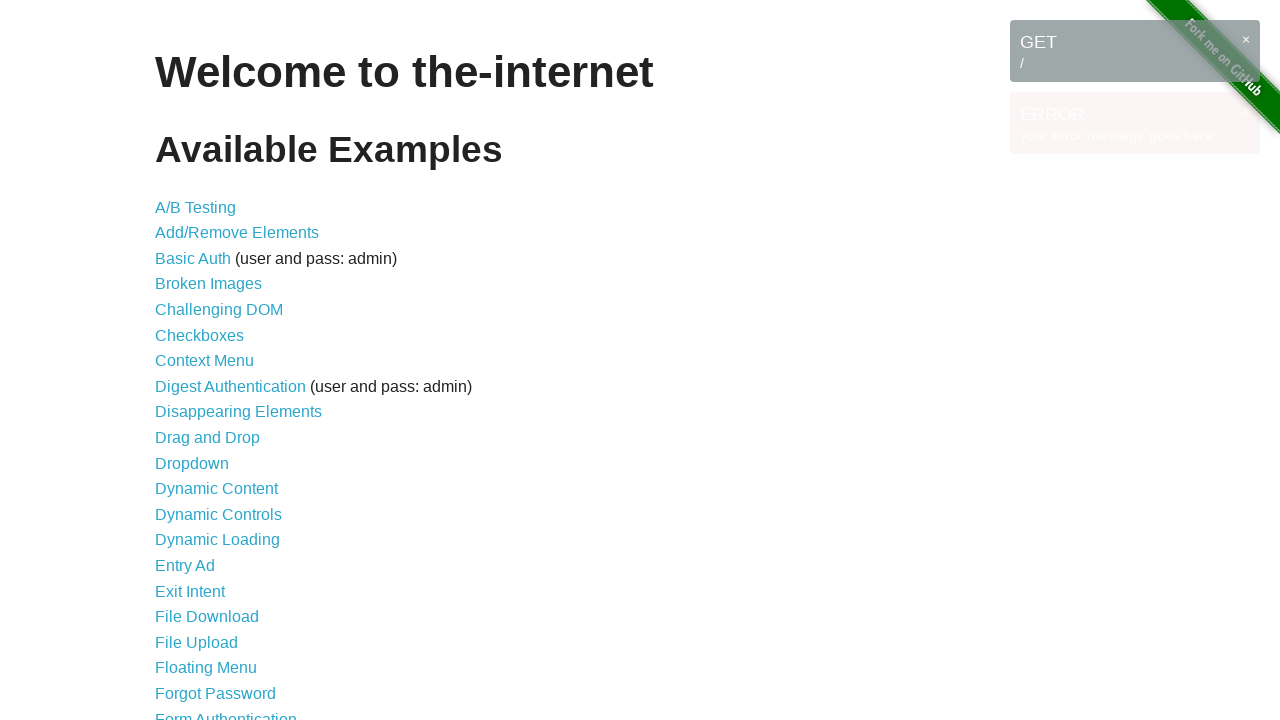

Displayed notice Growl notification
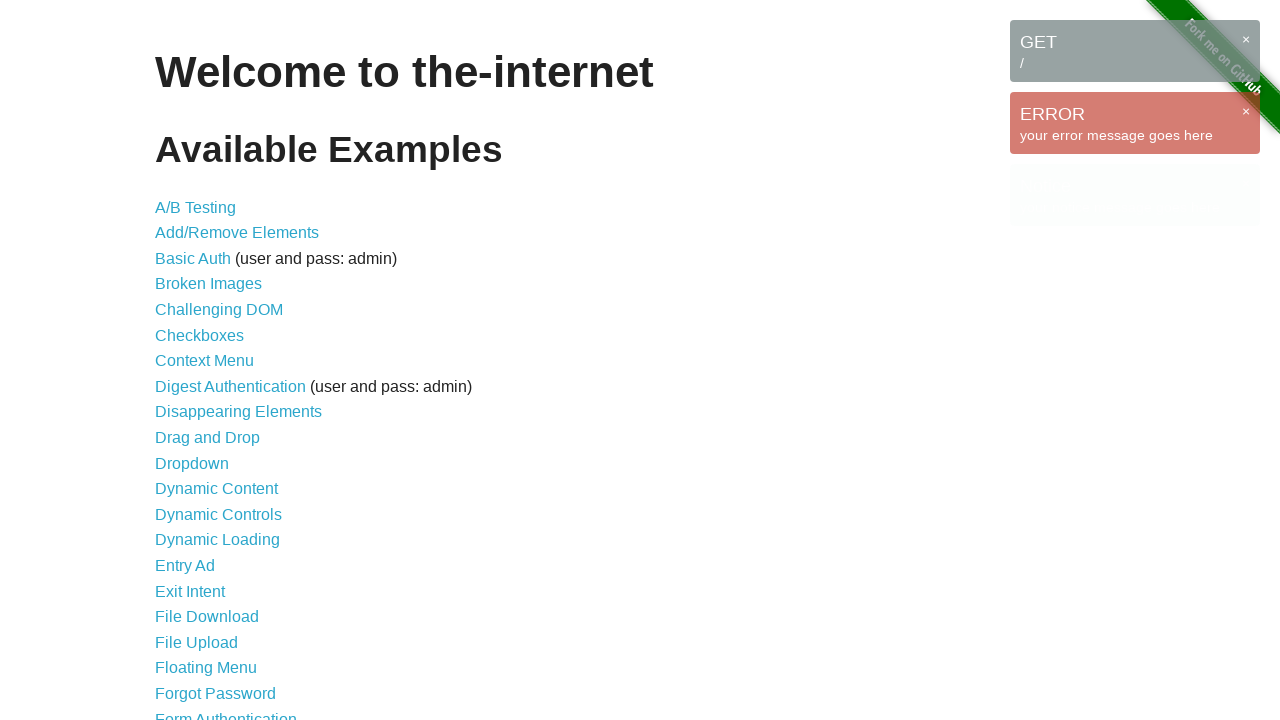

Displayed warning Growl notification
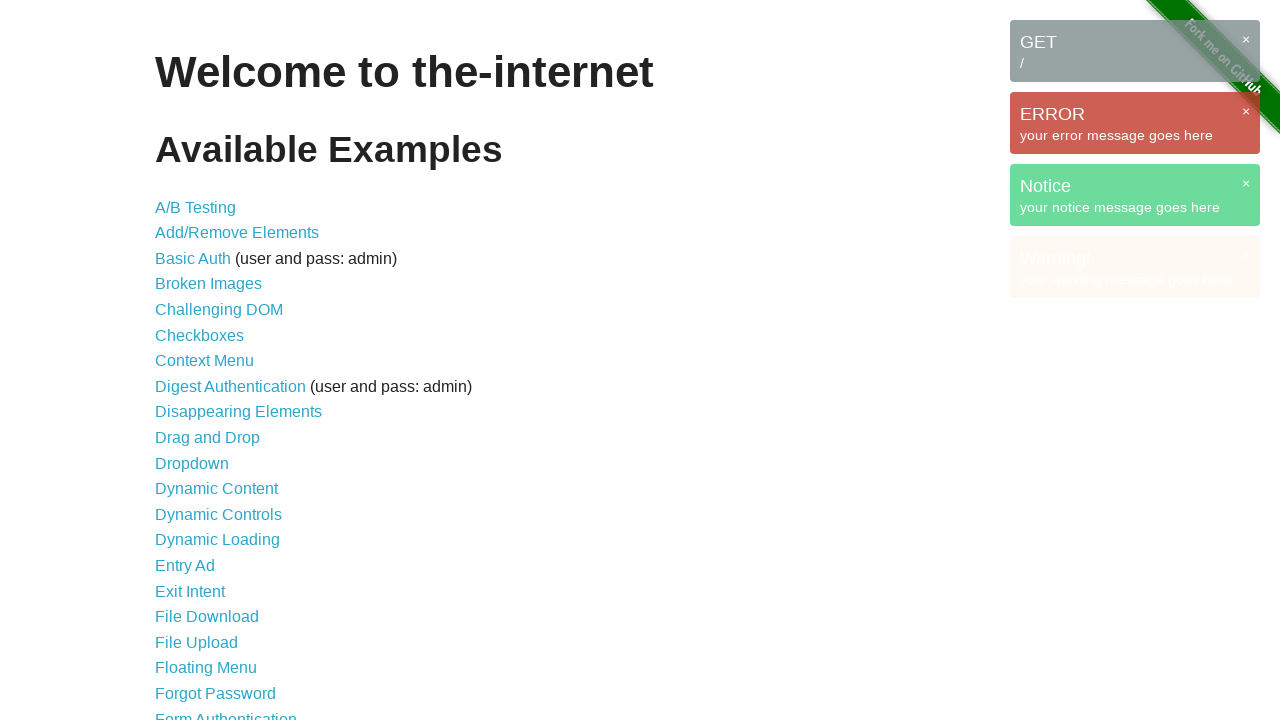

Waited to view all displayed Growl notifications
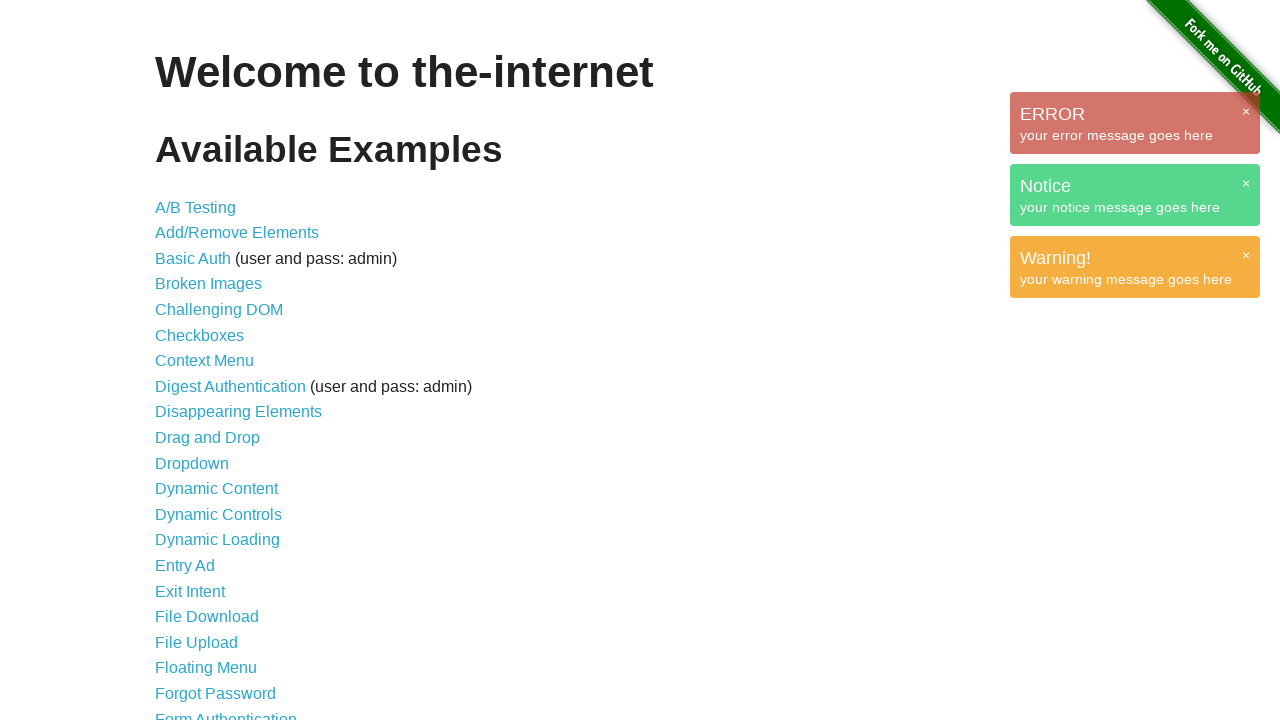

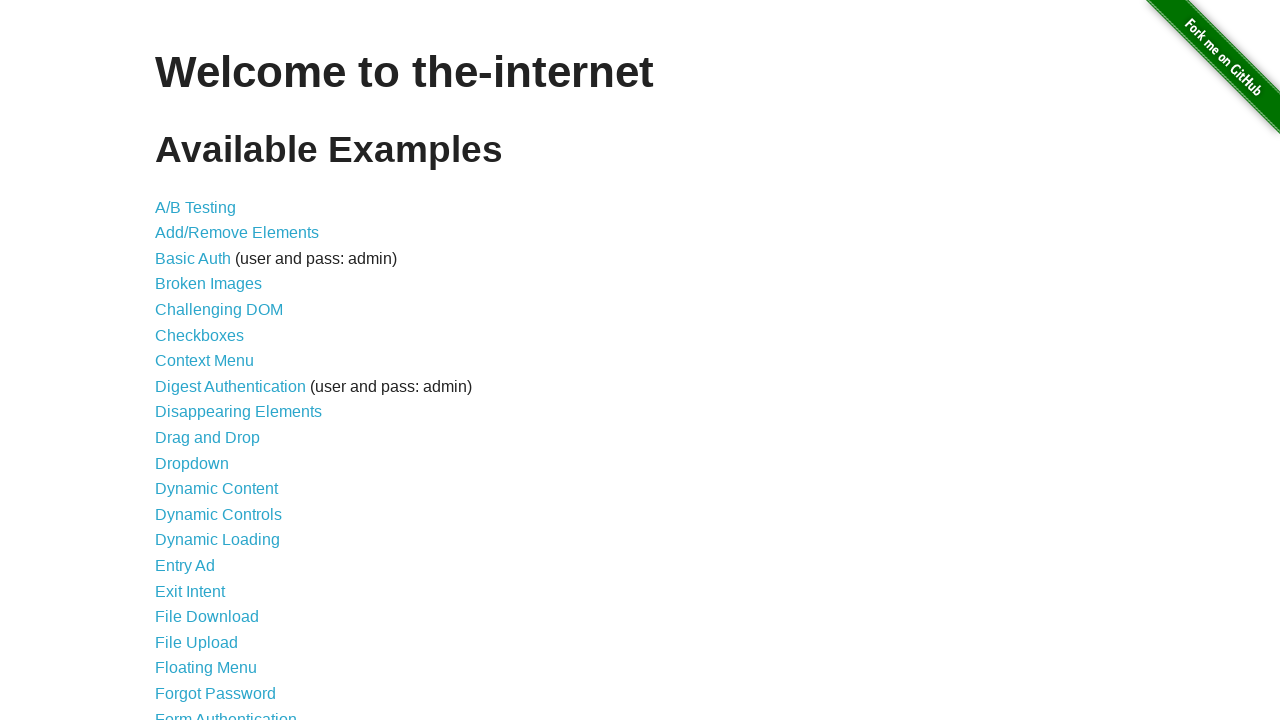